Tests clearing the complete state of all items by checking and unchecking toggle-all

Starting URL: https://demo.playwright.dev/todomvc

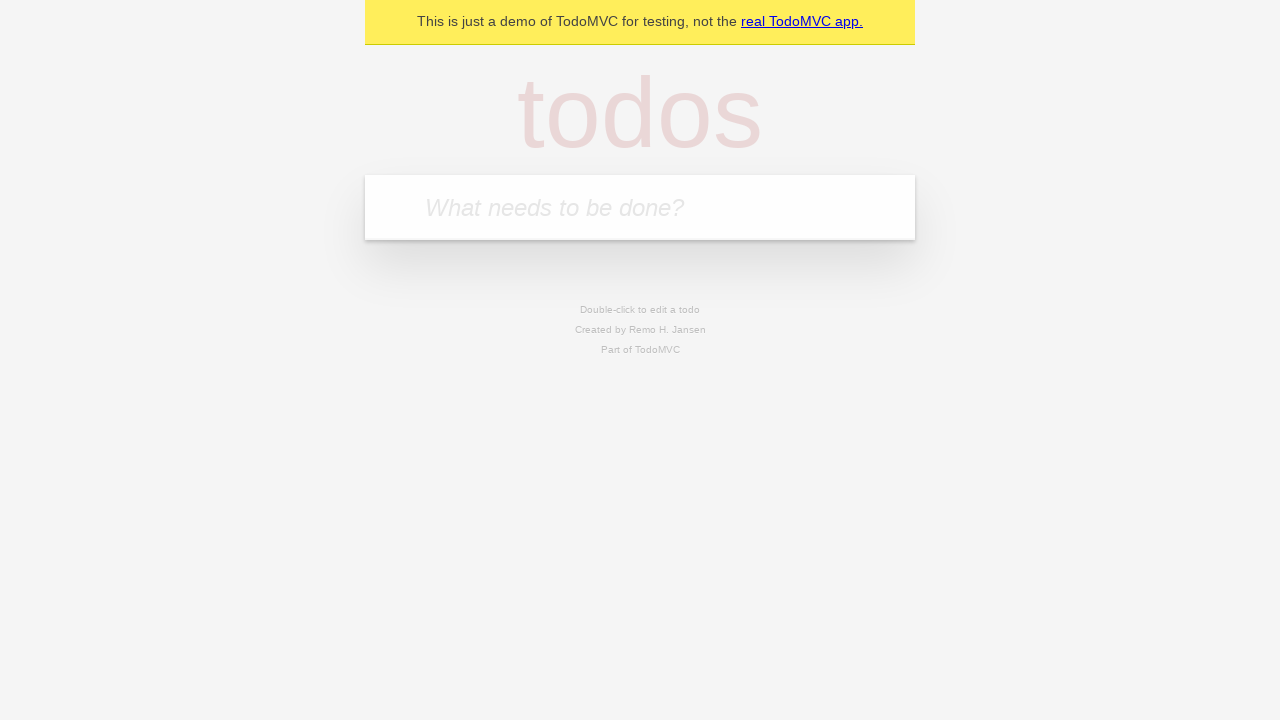

Filled new todo input with 'buy some cheese' on .new-todo
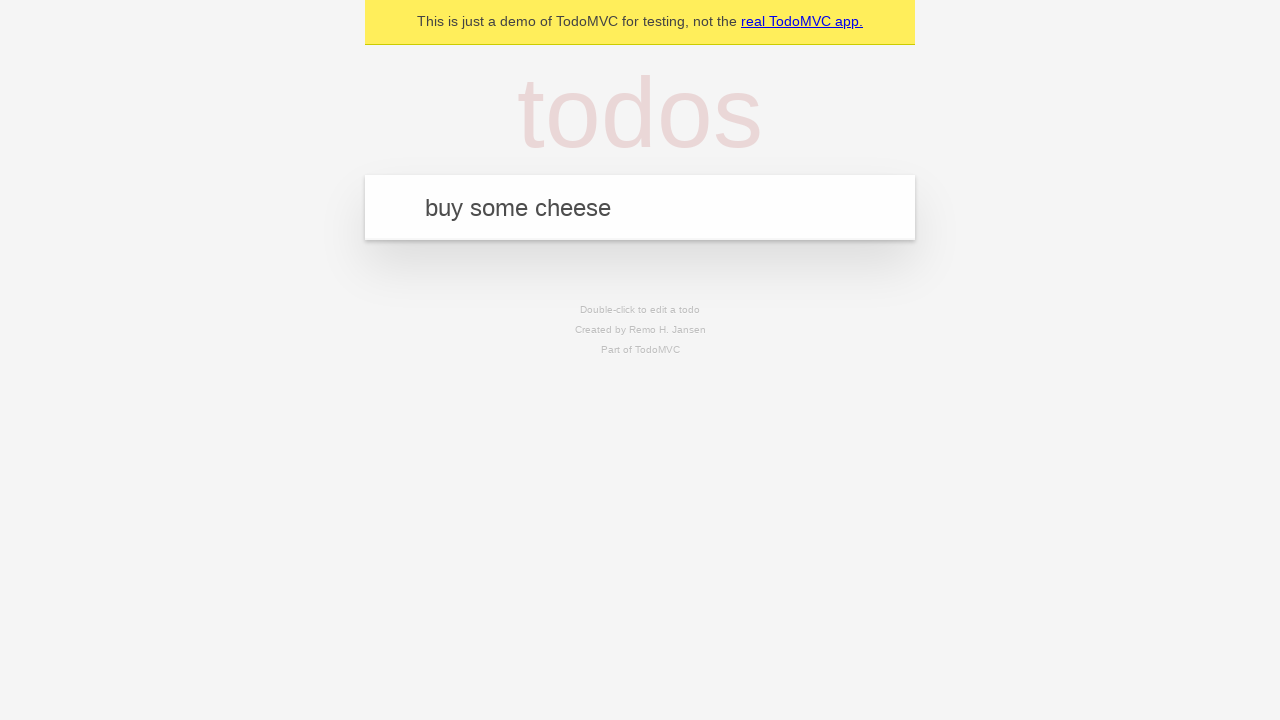

Pressed Enter to create first todo item on .new-todo
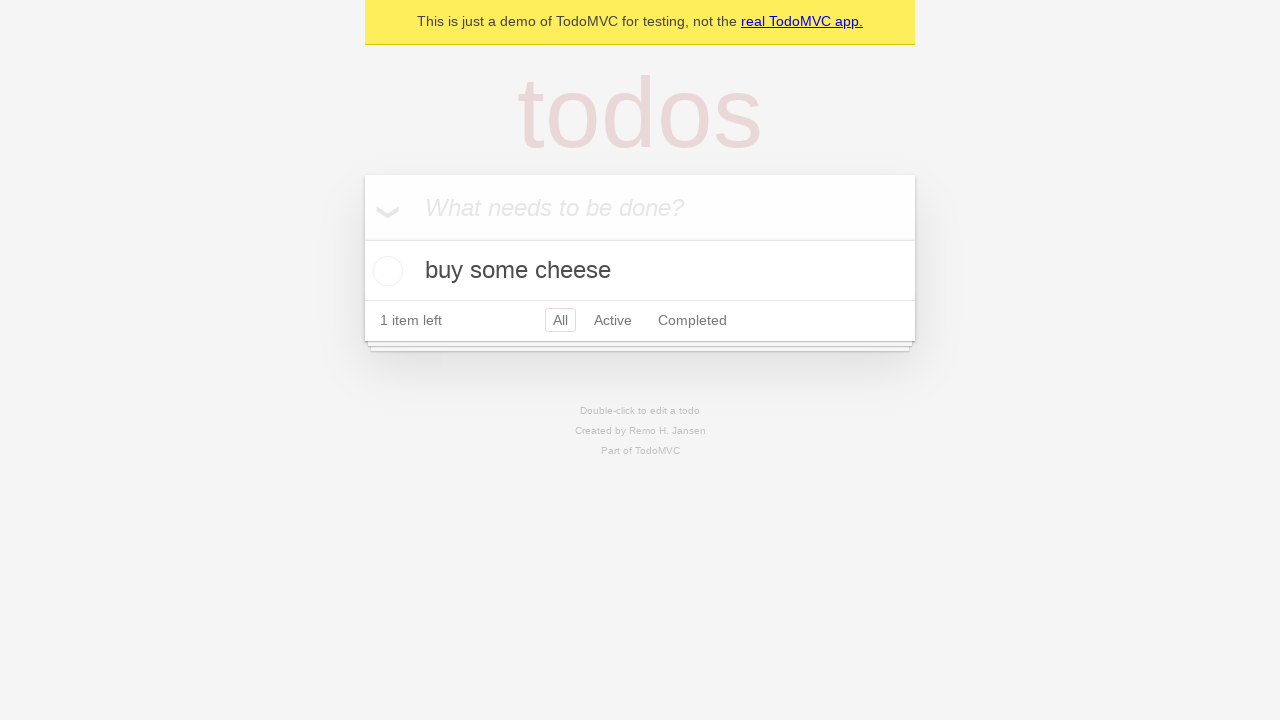

Filled new todo input with 'feed the cat' on .new-todo
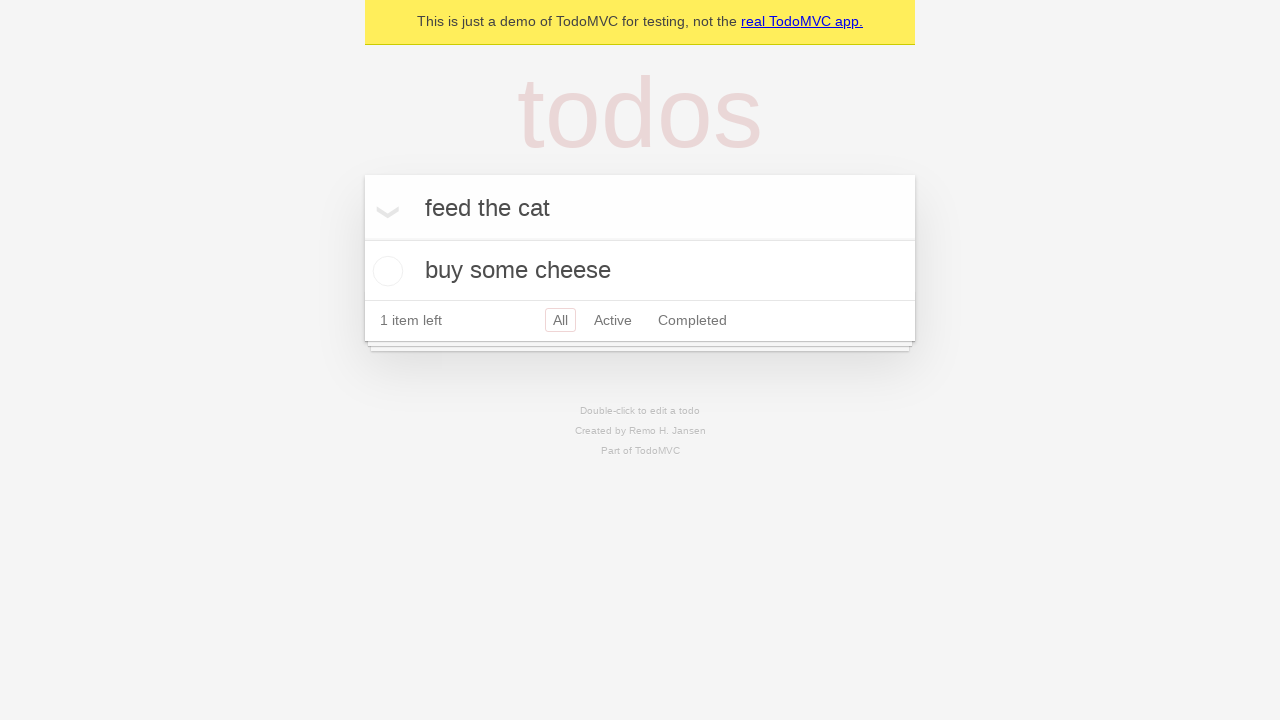

Pressed Enter to create second todo item on .new-todo
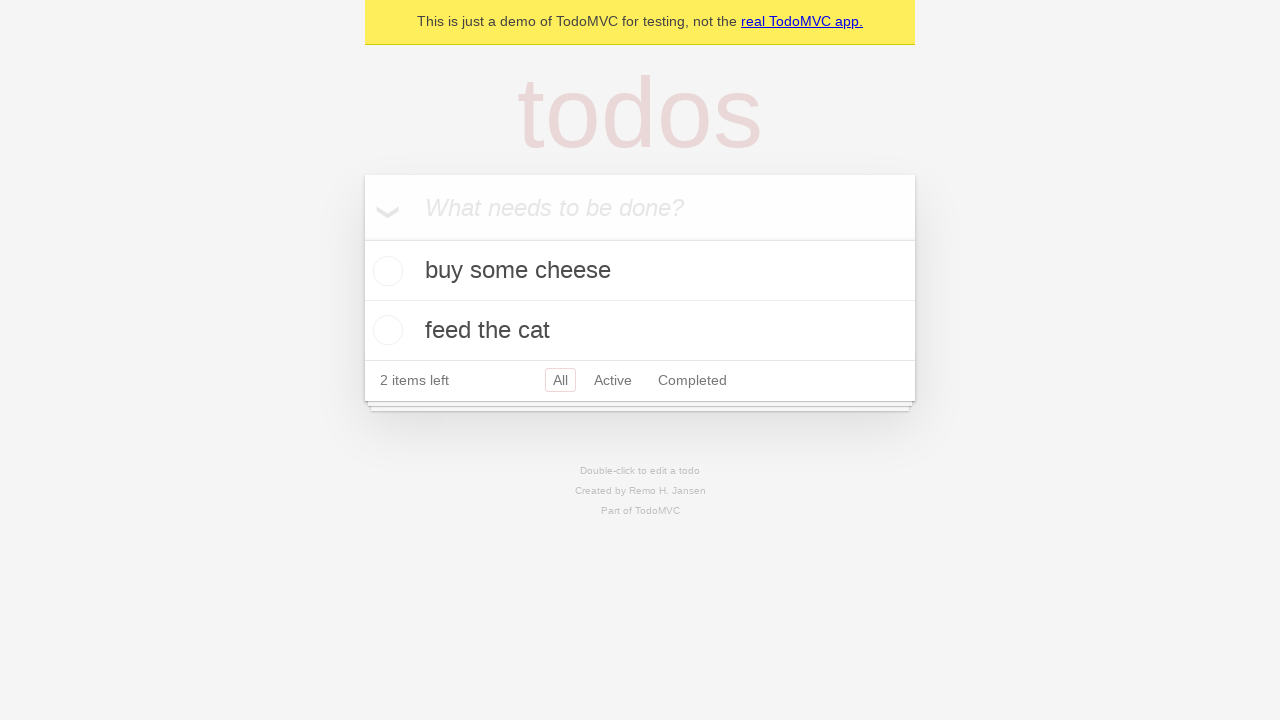

Filled new todo input with 'book a doctors appointment' on .new-todo
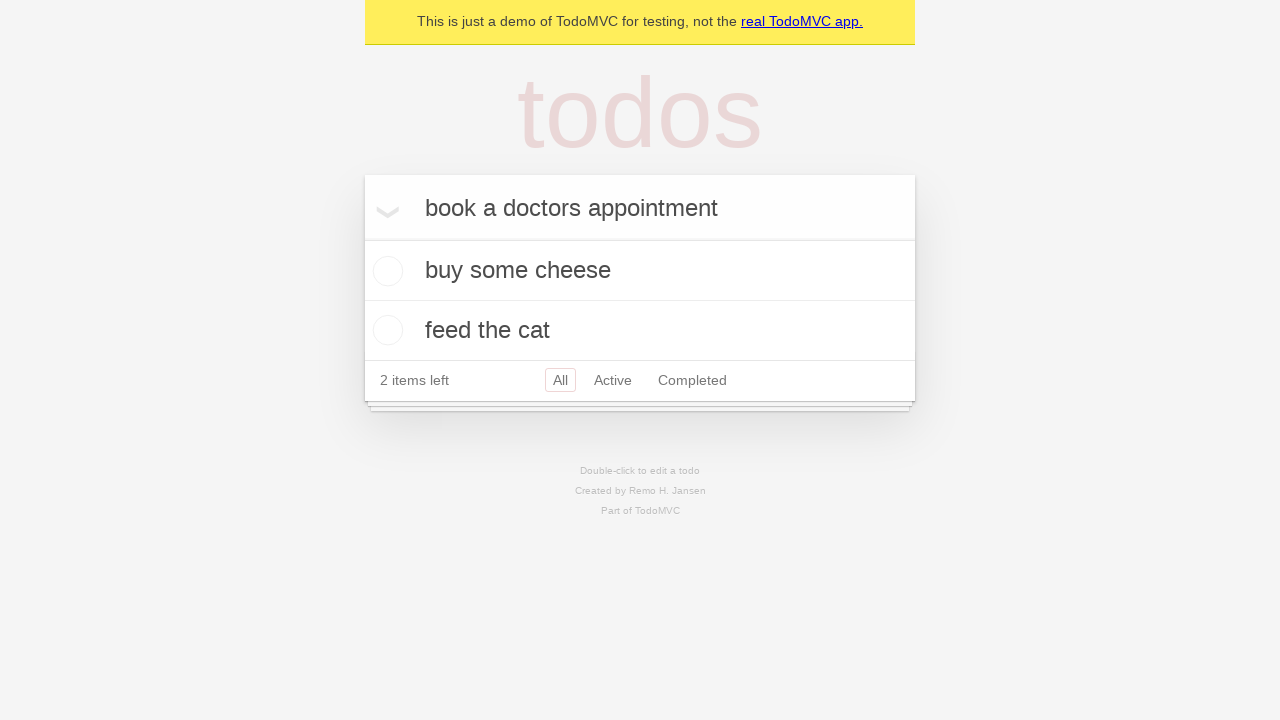

Pressed Enter to create third todo item on .new-todo
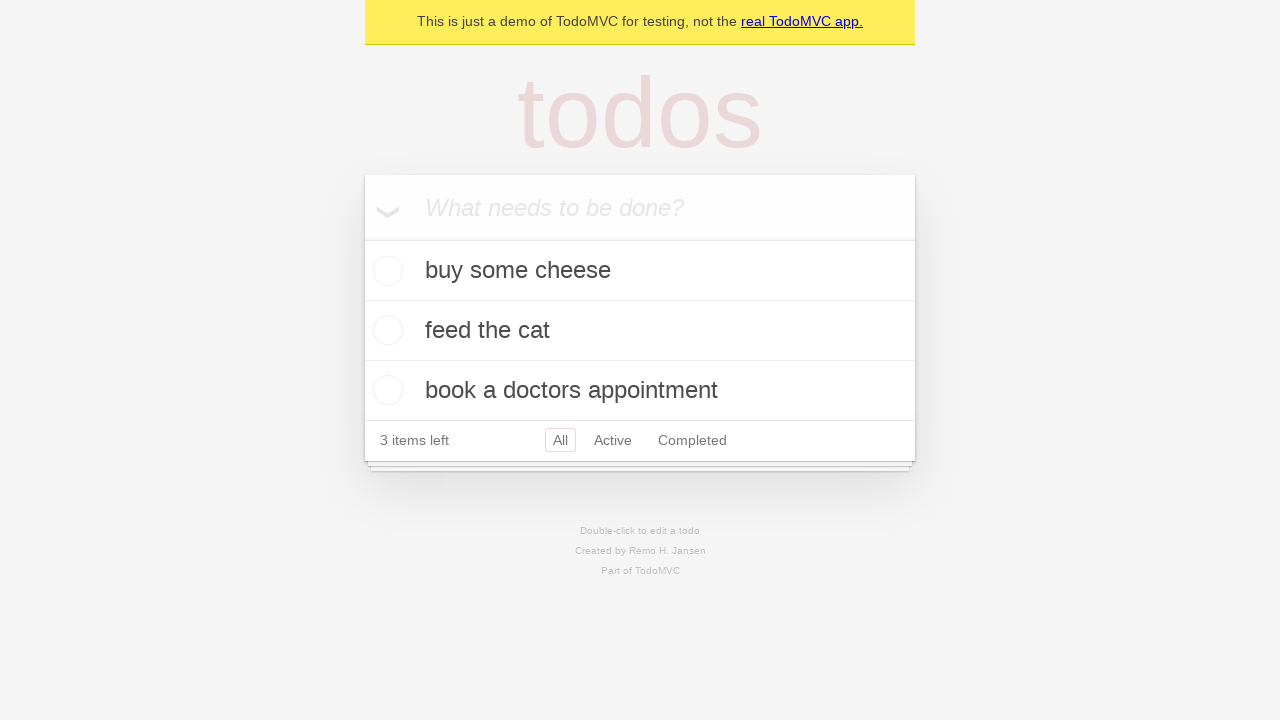

Checked toggle-all to mark all items as complete at (362, 238) on .toggle-all
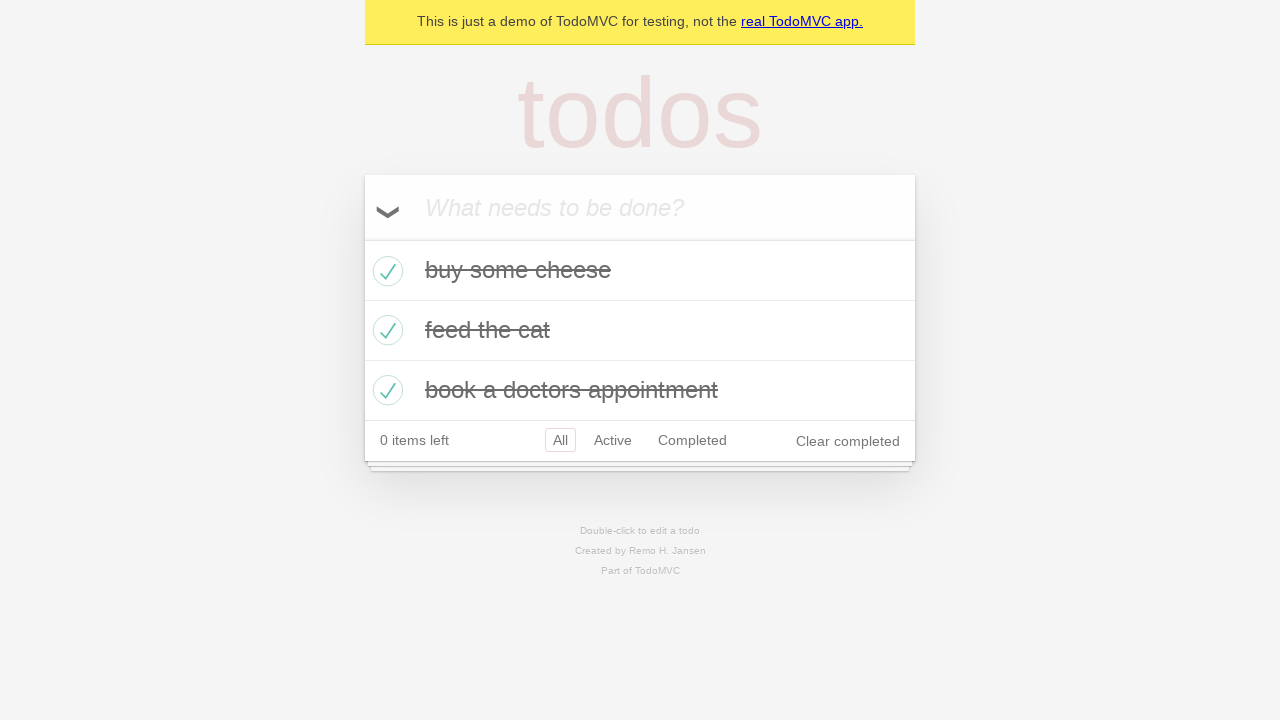

Unchecked toggle-all to clear complete state of all items at (362, 238) on .toggle-all
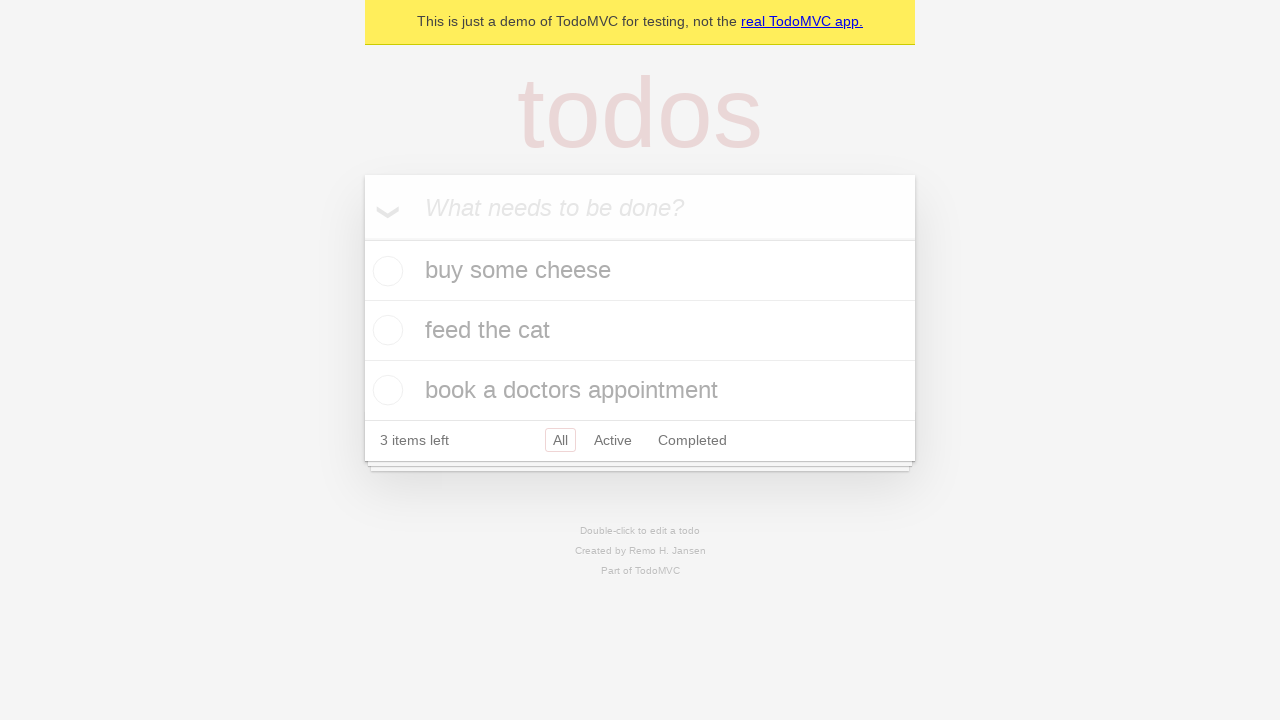

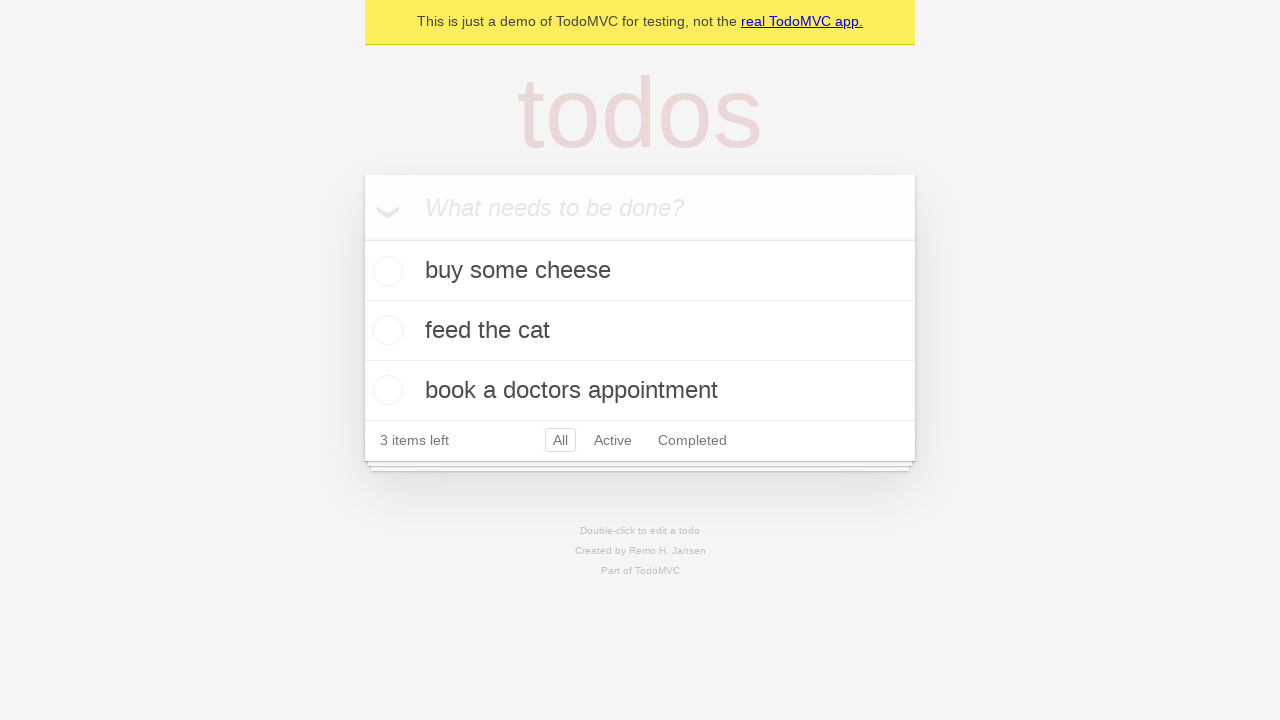